Tests valid login functionality by entering correct credentials and verifying success message

Starting URL: https://the-internet.herokuapp.com/login

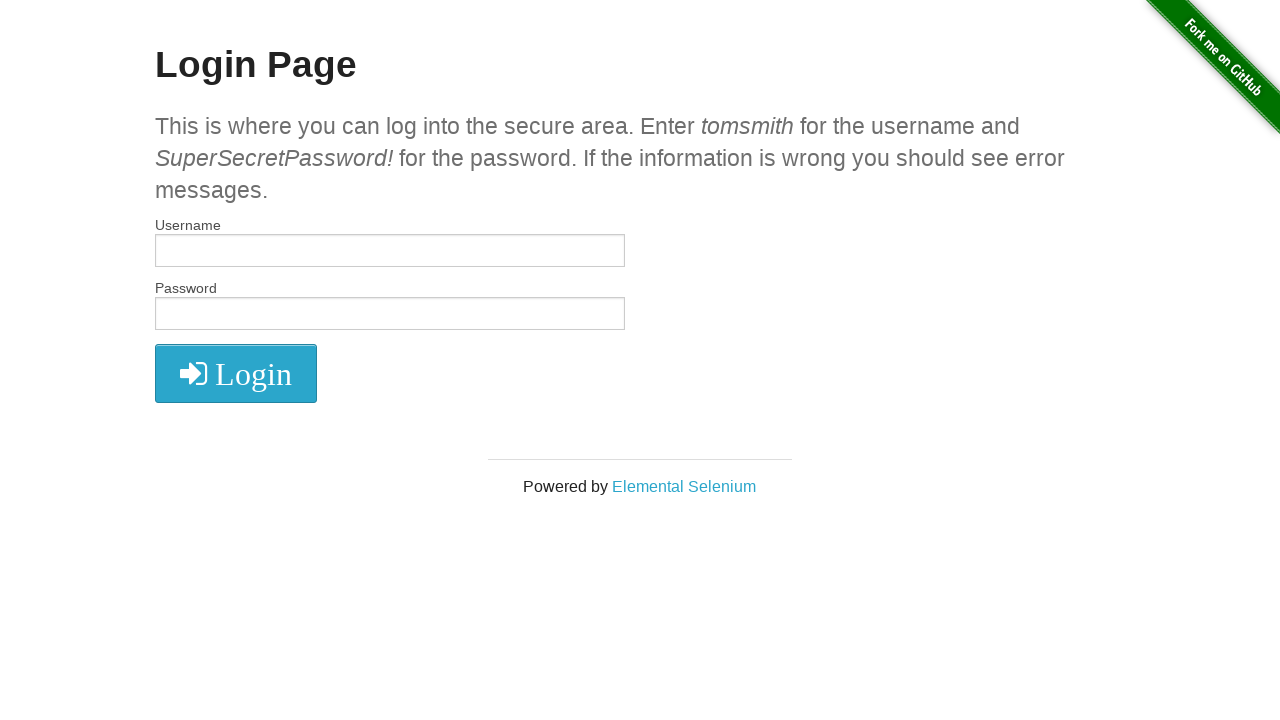

Filled username field with 'tomsmith' on #username
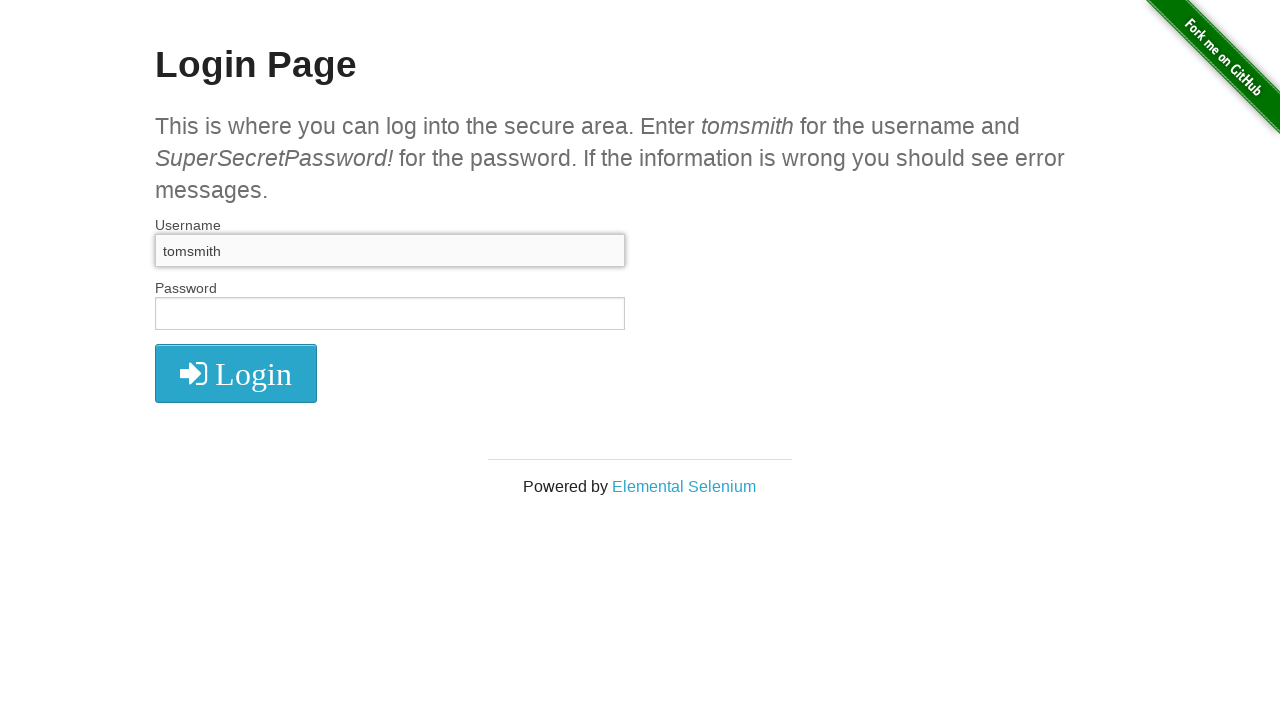

Filled password field with 'SuperSecretPassword!' on #password
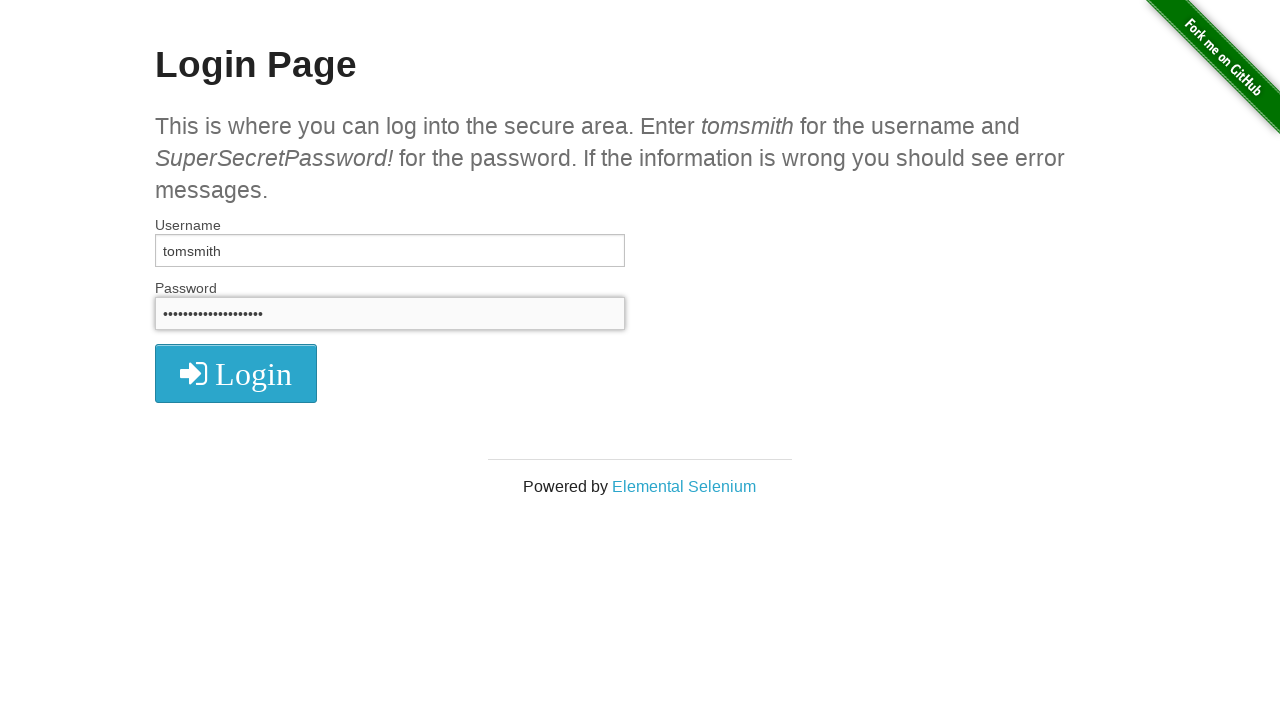

Clicked login button at (236, 373) on button[type='submit']
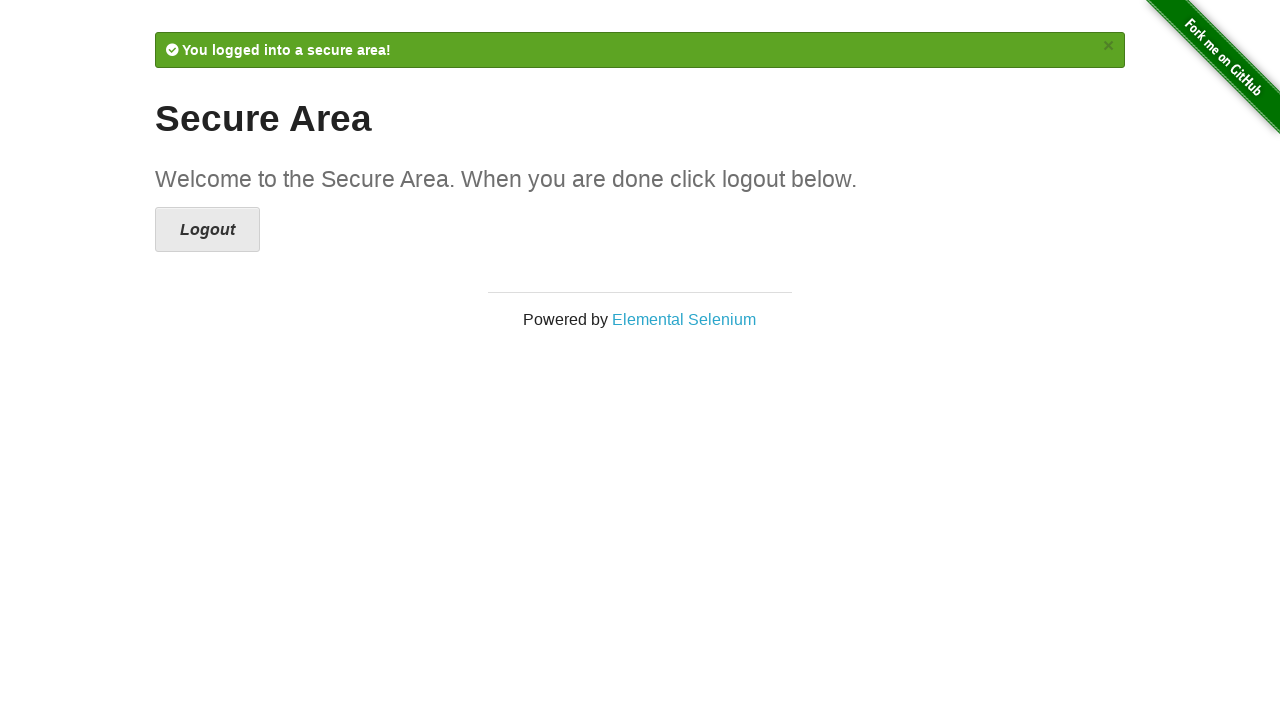

Success message appeared after valid login
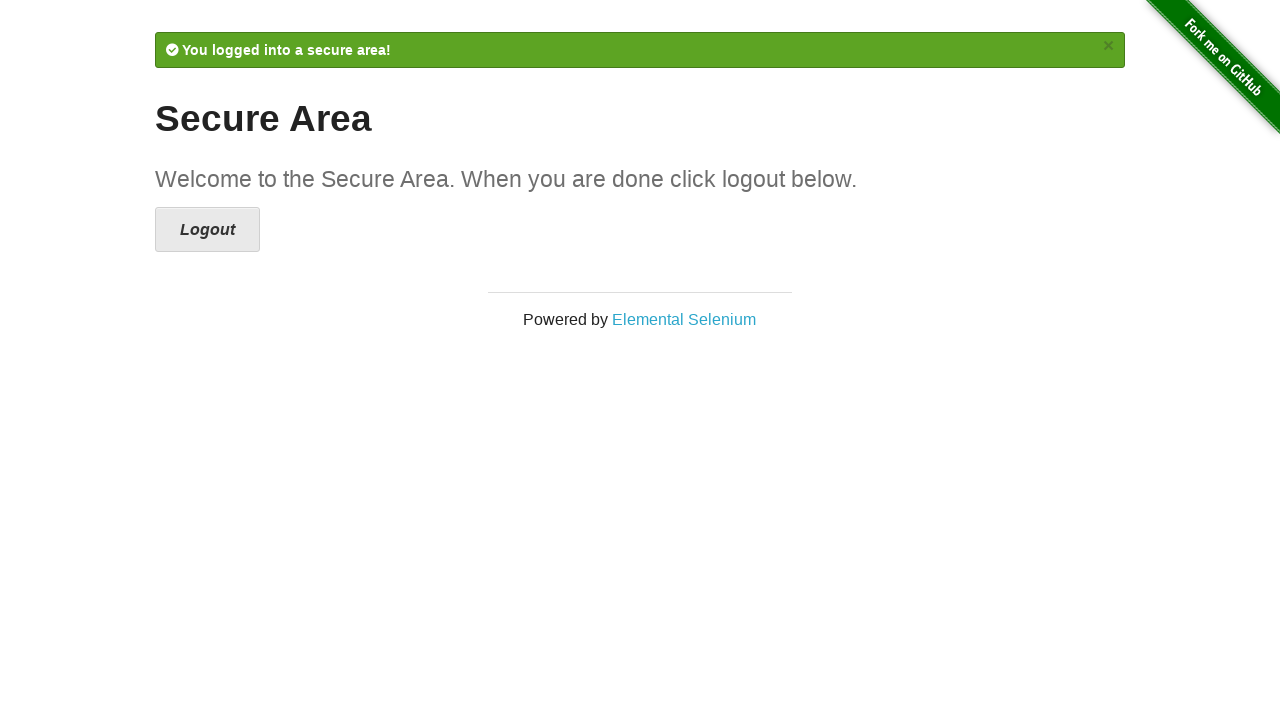

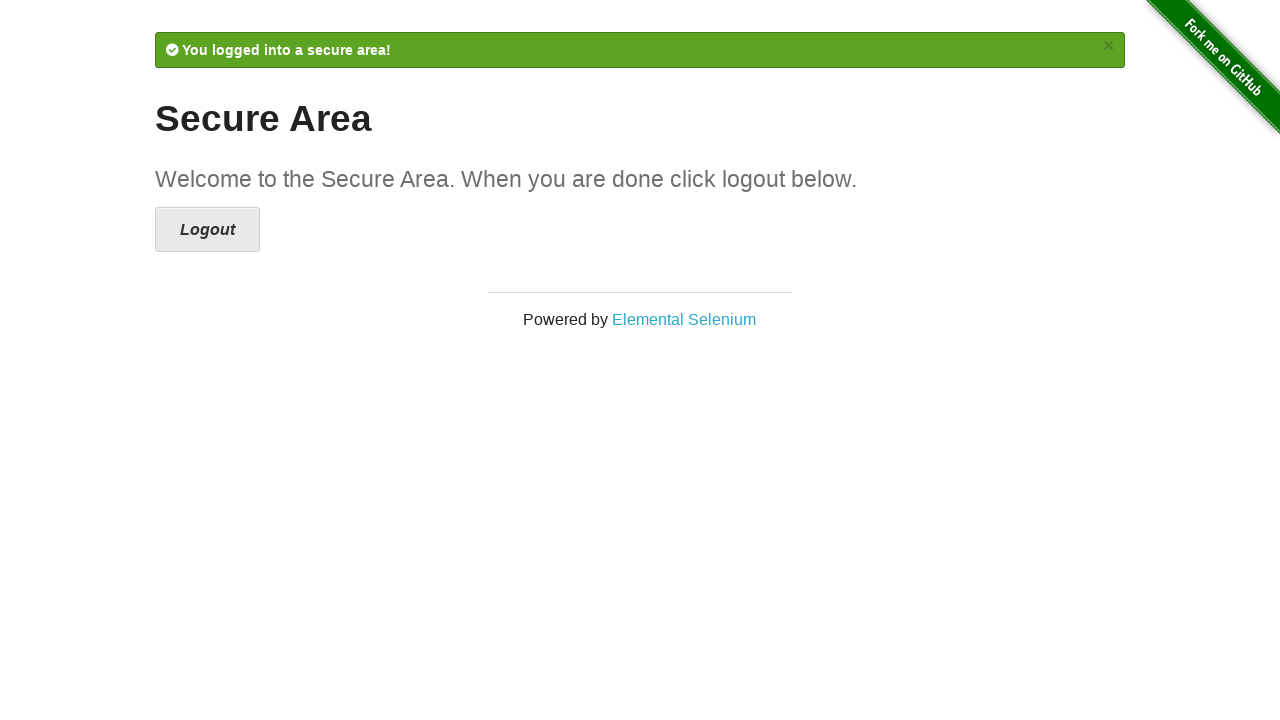